Tests that empty or whitespace-only tasks cannot be added to the todo list.

Starting URL: https://todomvc.com/examples/typescript-react/#/

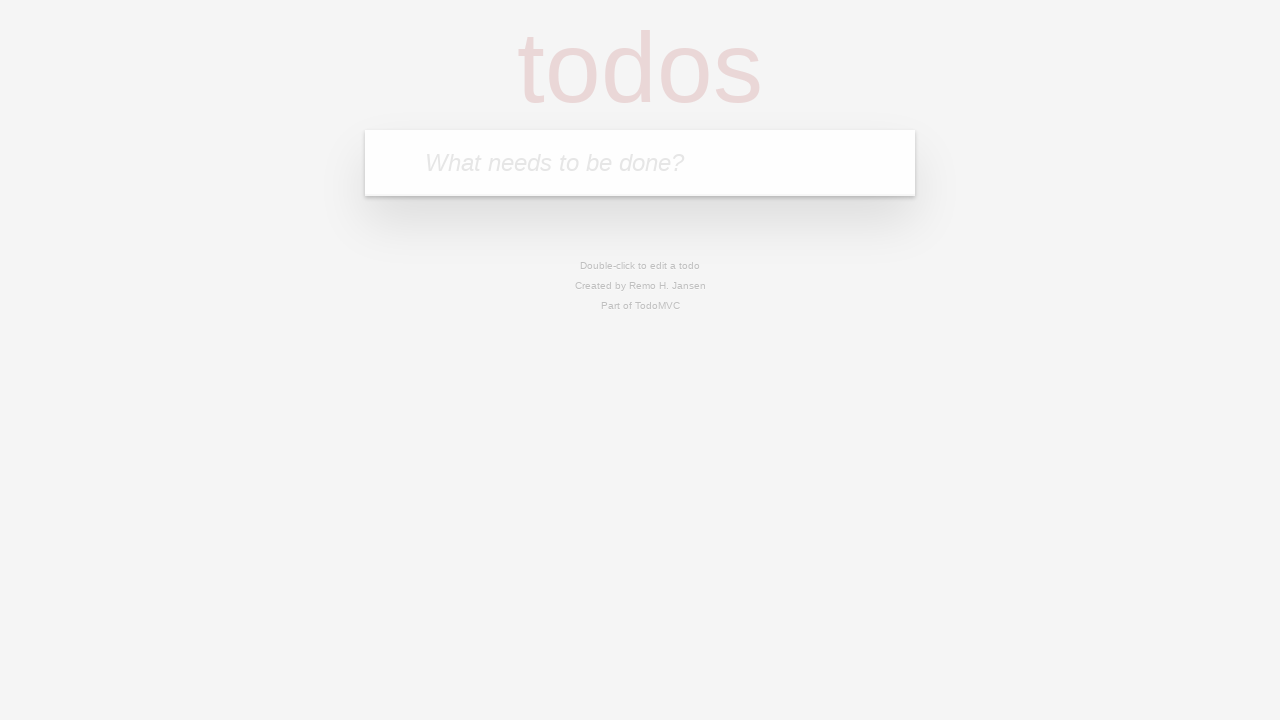

Clicked on the task input field at (640, 163) on internal:attr=[placeholder="What needs to be done?"i]
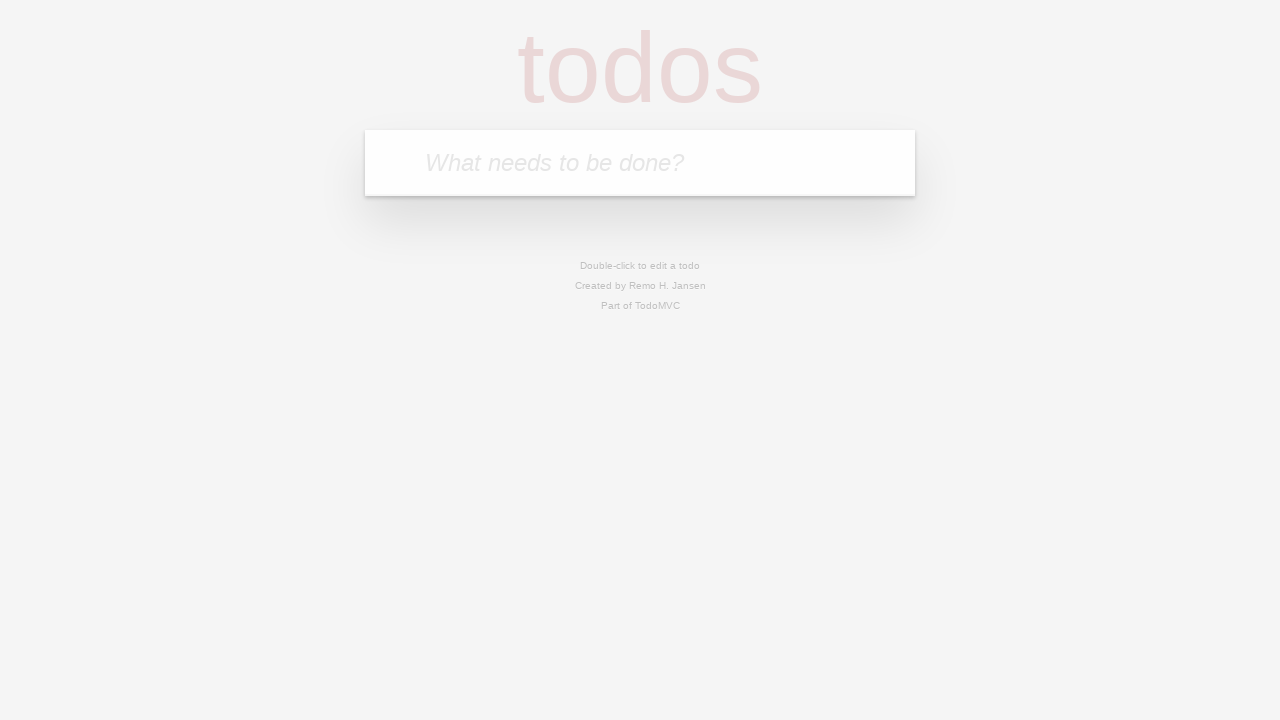

Pressed Enter to attempt adding empty task on internal:attr=[placeholder="What needs to be done?"i]
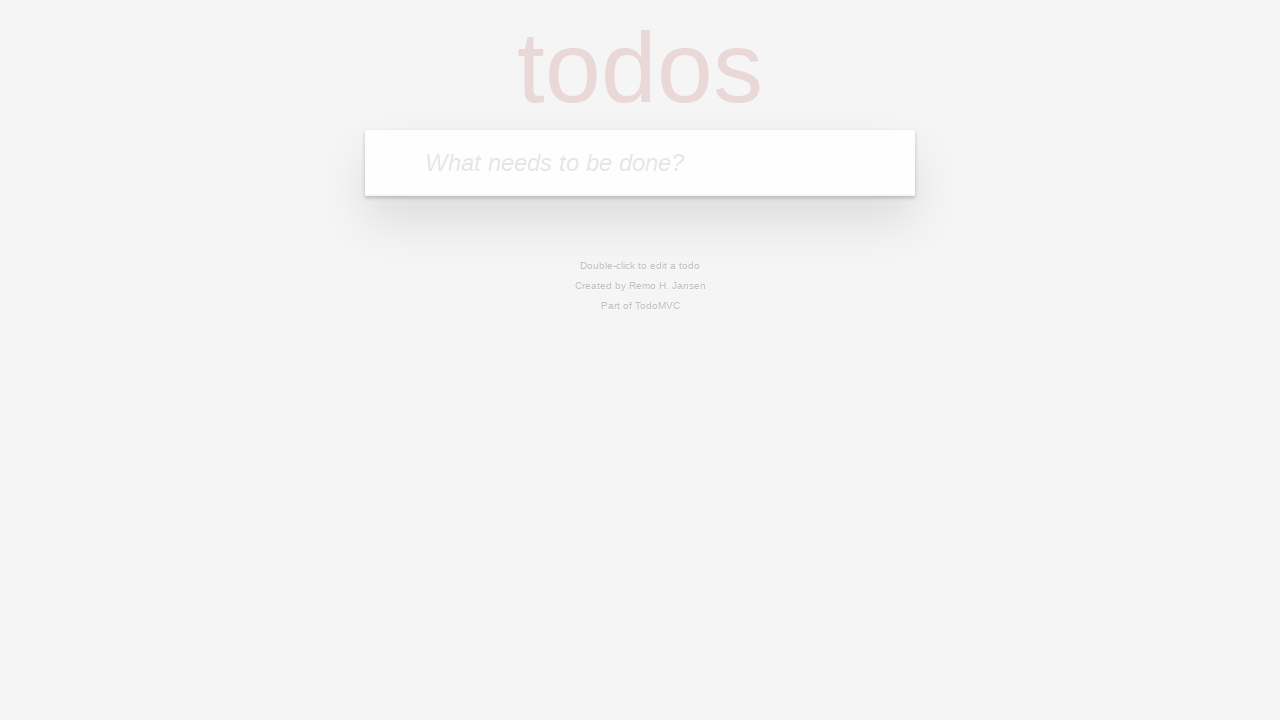

Waited for any potential task addition (empty task should be rejected)
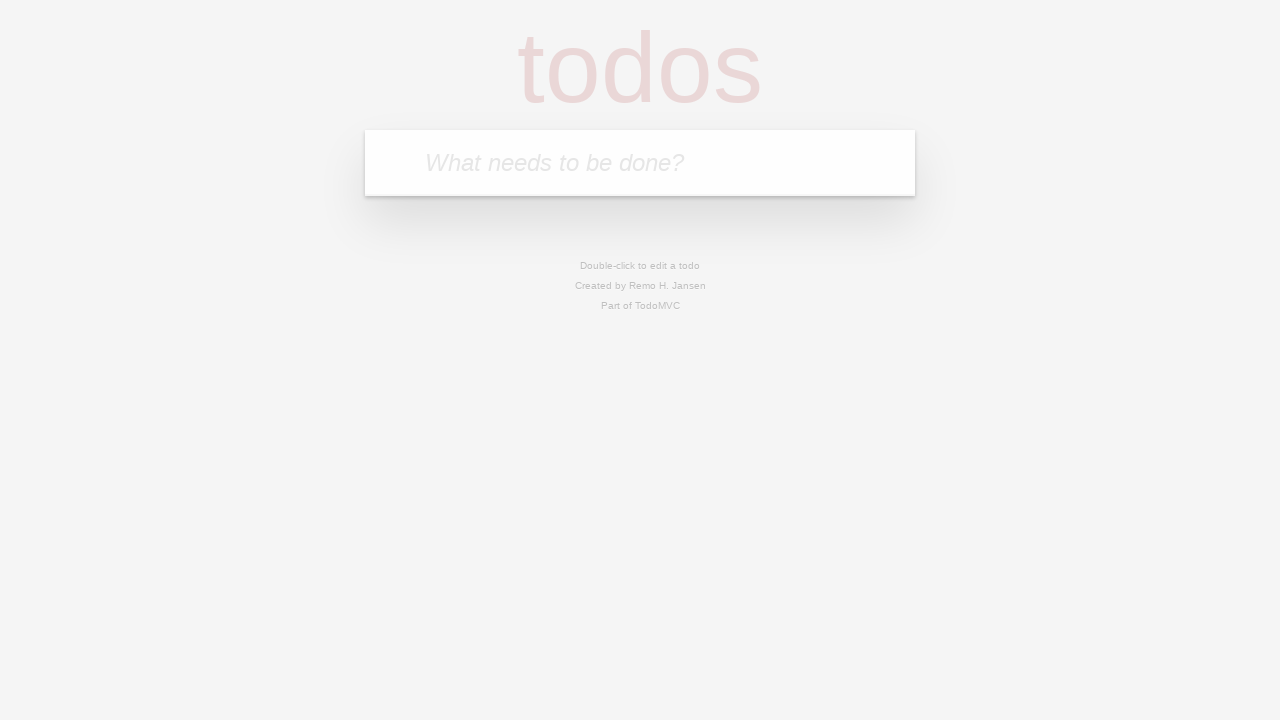

Filled input field with whitespace-only text on internal:attr=[placeholder="What needs to be done?"i]
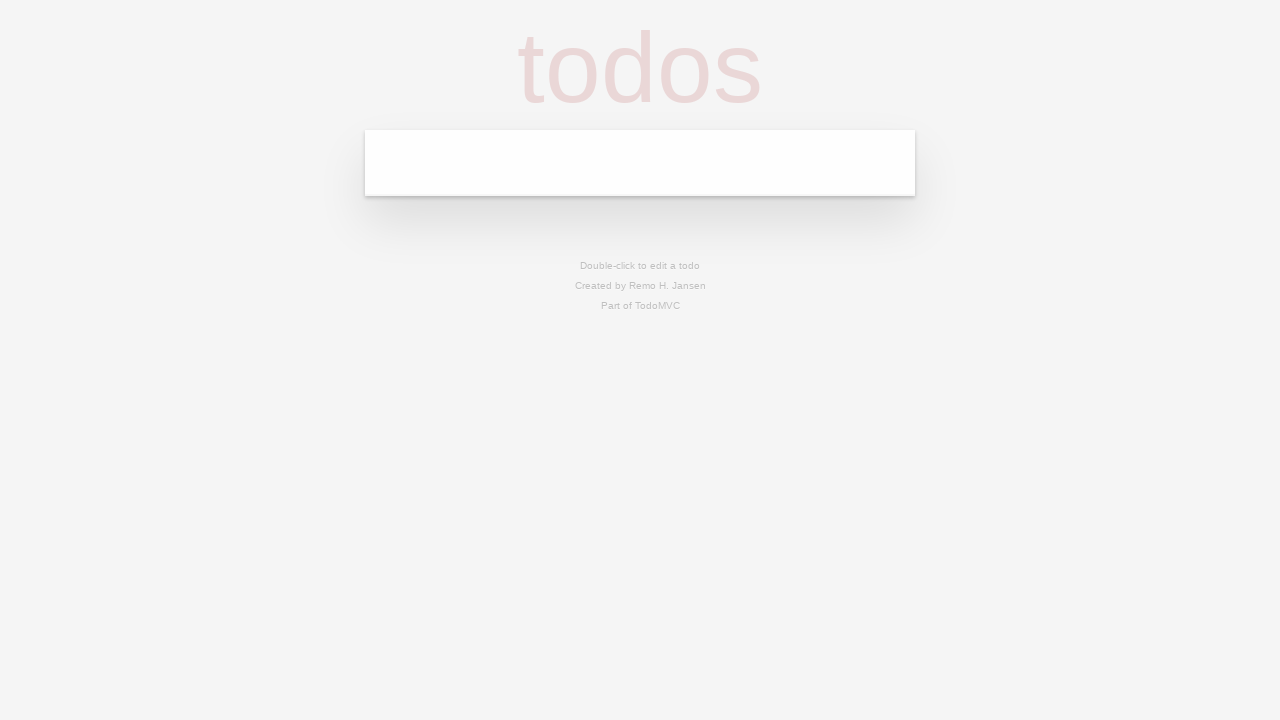

Pressed Enter to attempt adding whitespace-only task on internal:attr=[placeholder="What needs to be done?"i]
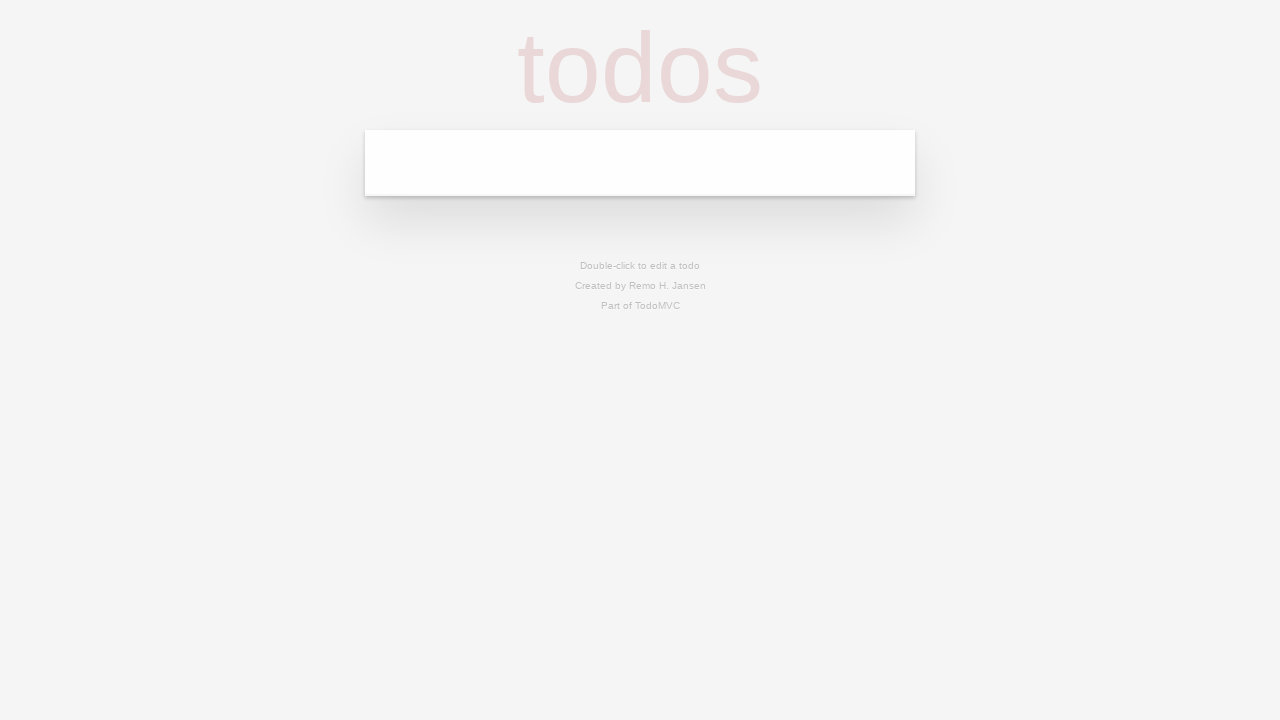

Waited for any potential task addition (whitespace-only task should be rejected)
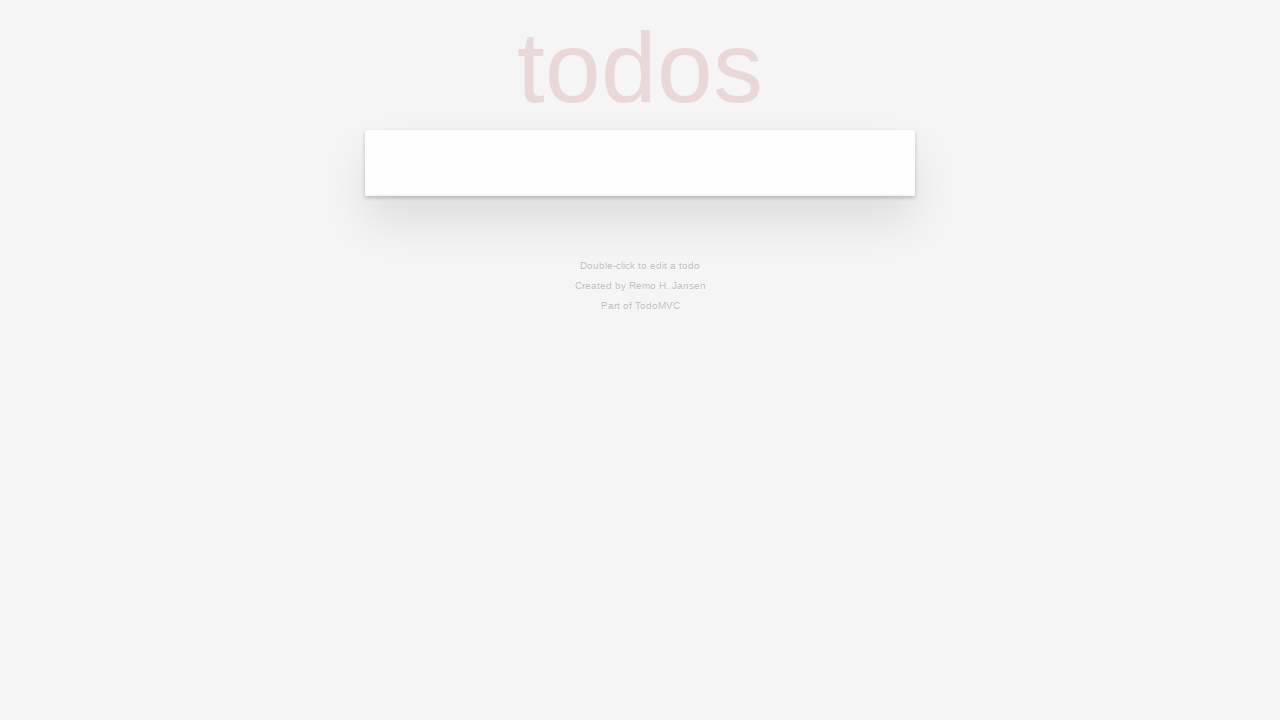

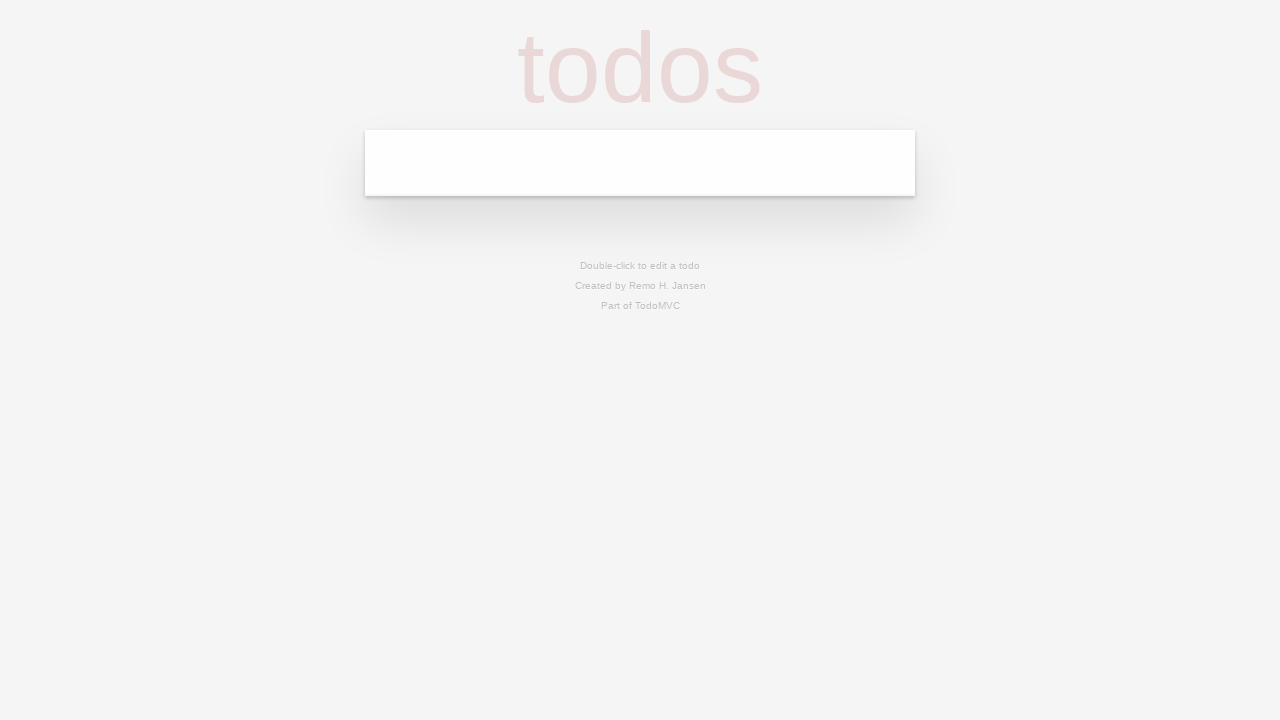